Tests registration validation by attempting to register without filling any fields

Starting URL: https://www.demoblaze.com

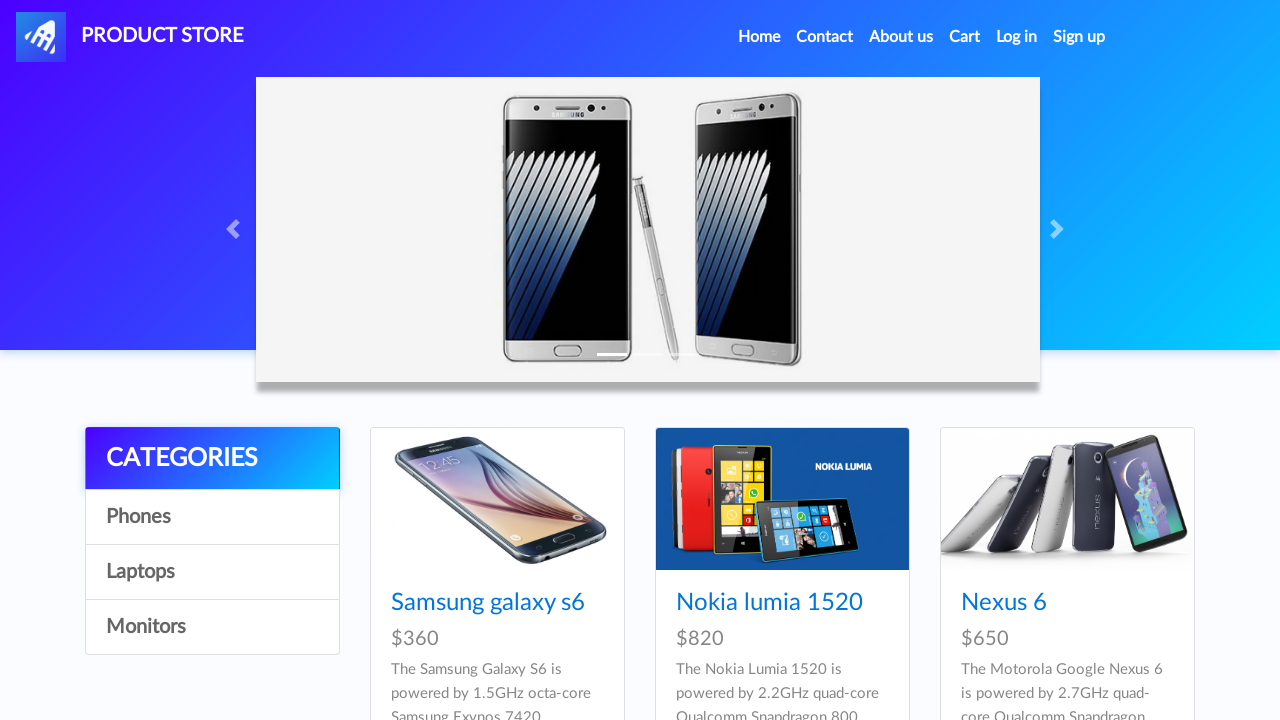

Clicked signup button to open registration modal at (1079, 37) on #signin2
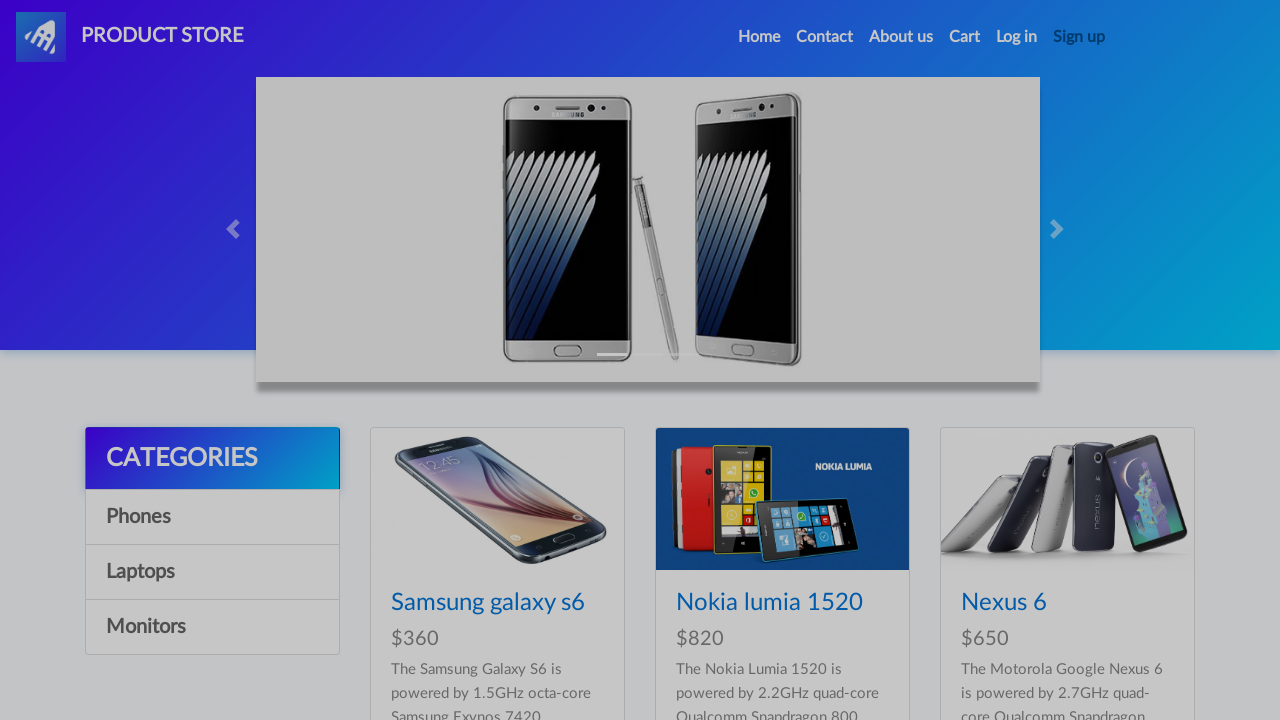

Registration modal appeared with register button visible
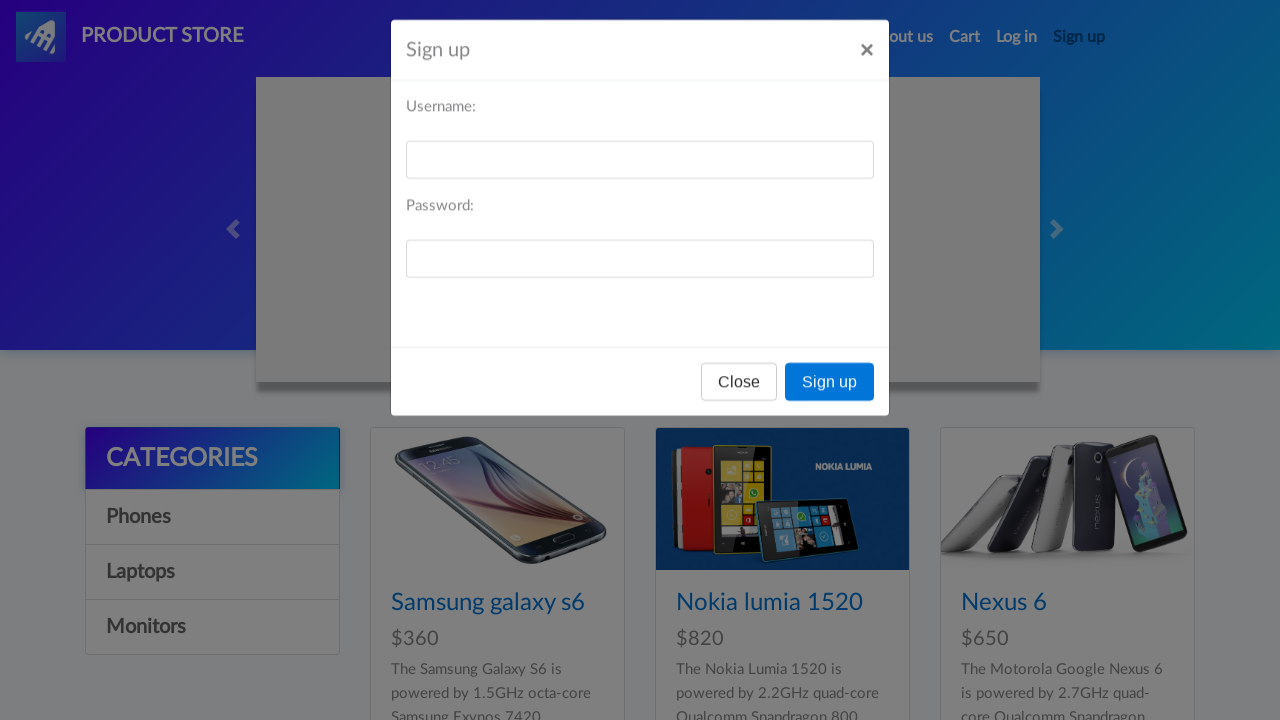

Clicked register button without filling username and password fields at (830, 393) on xpath=//button[@onclick='register()']
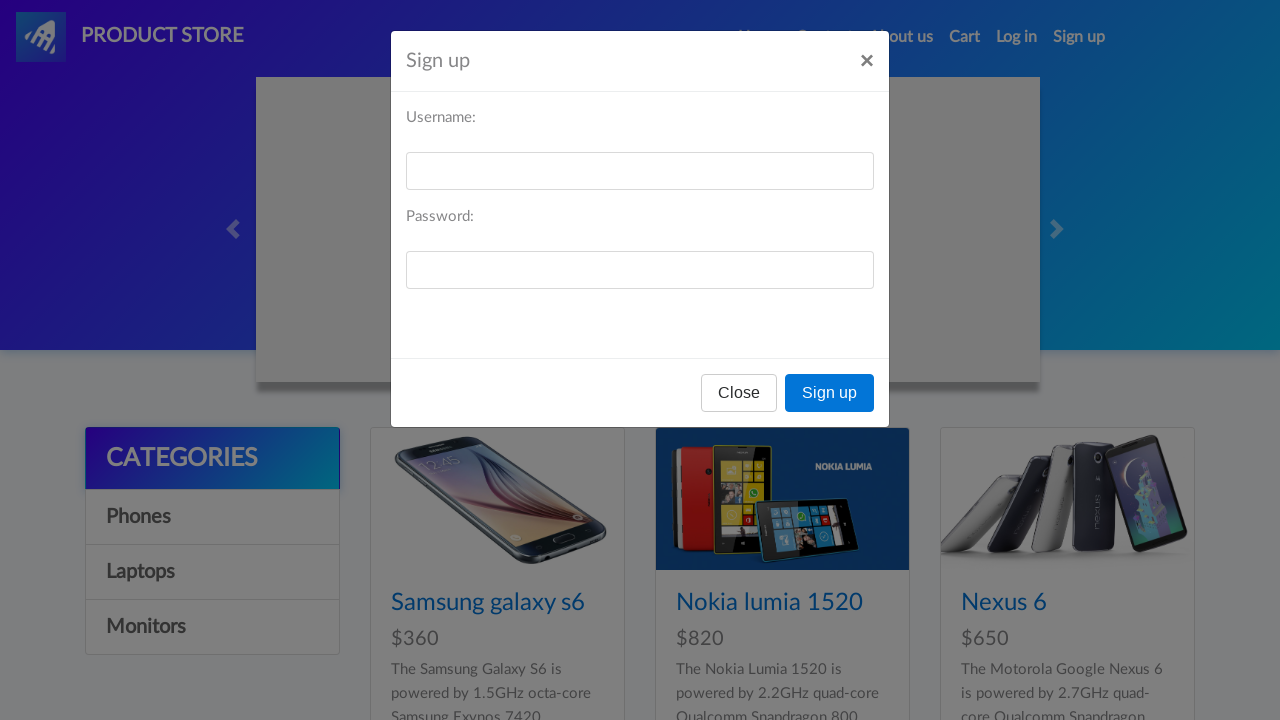

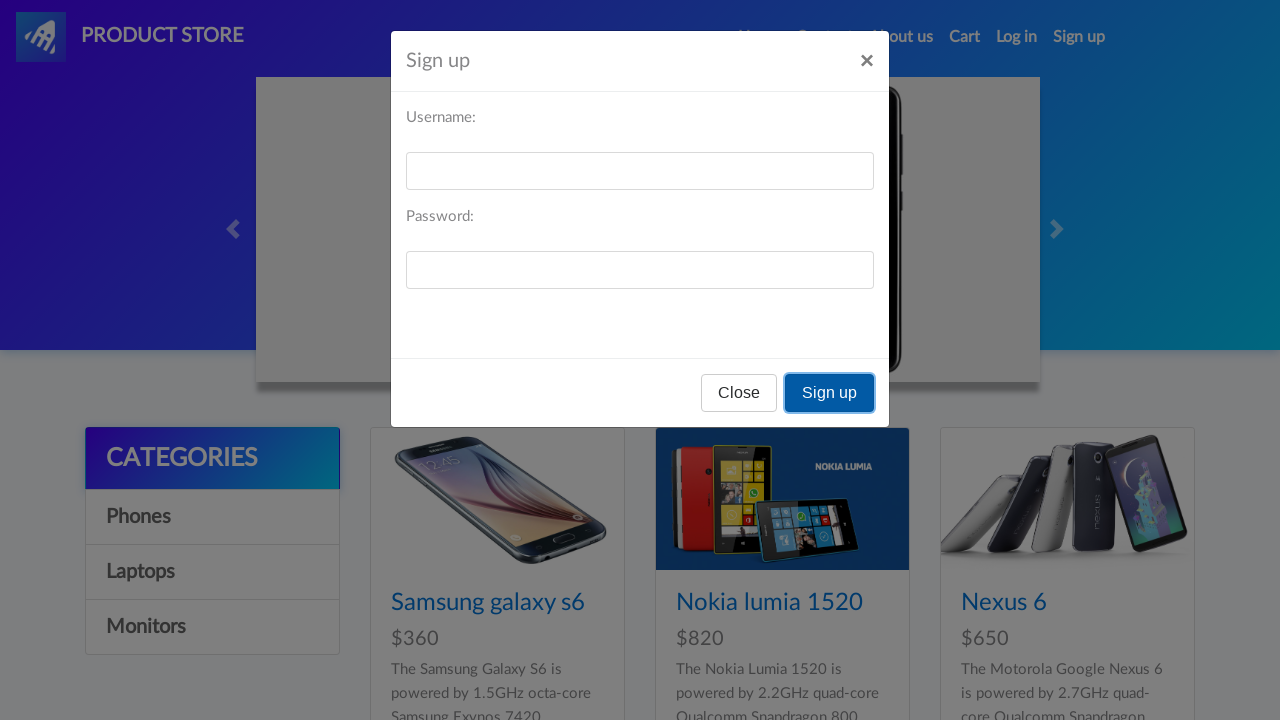